Tests dynamic loading functionality by clicking a button and verifying that "Hello World!" text appears after the element loads

Starting URL: https://the-internet.herokuapp.com/dynamic_loading/2

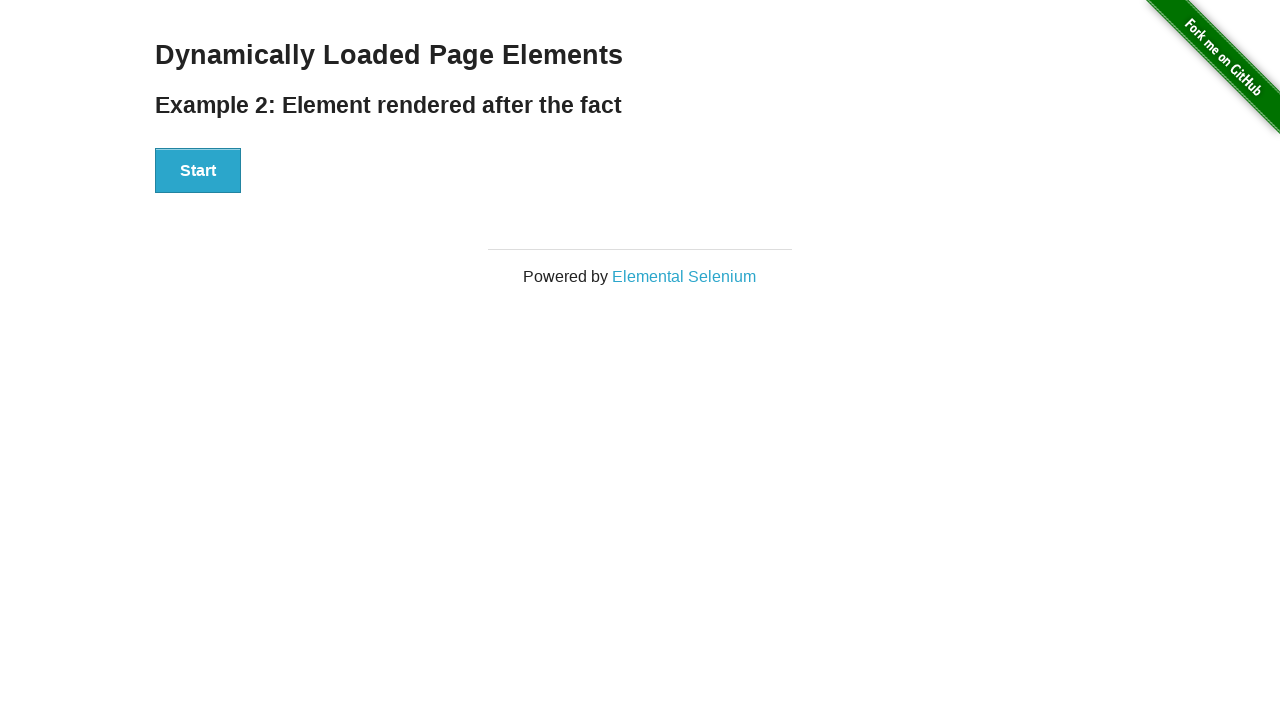

Clicked the start button to trigger dynamic loading at (198, 171) on xpath=//button
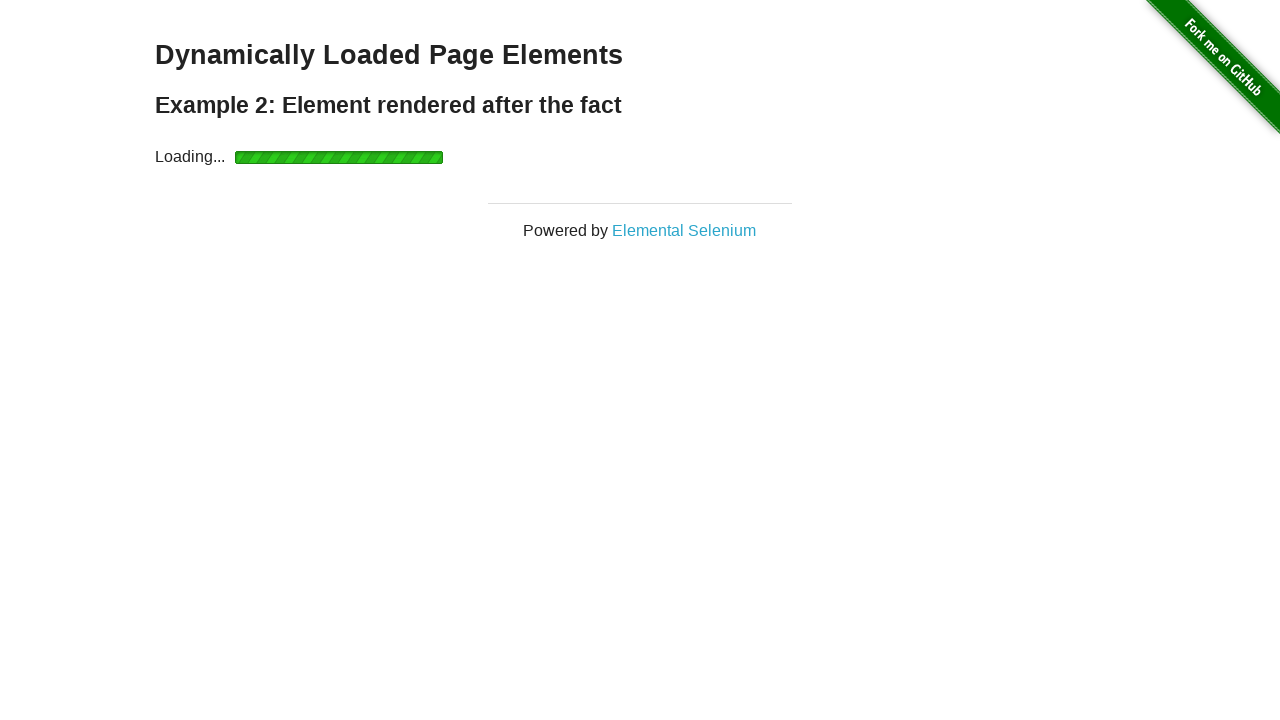

Waited for 'Hello World!' element to become visible after dynamic loading
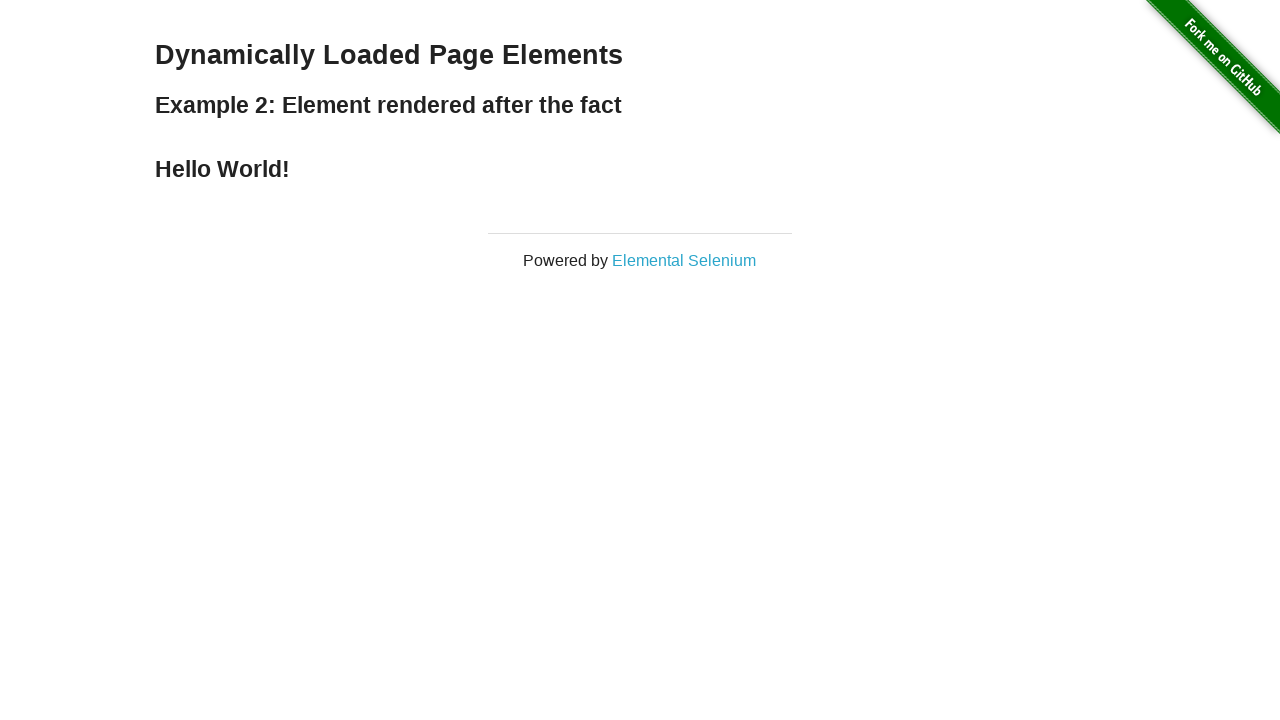

Verified that 'Hello World!' text content matches expected value
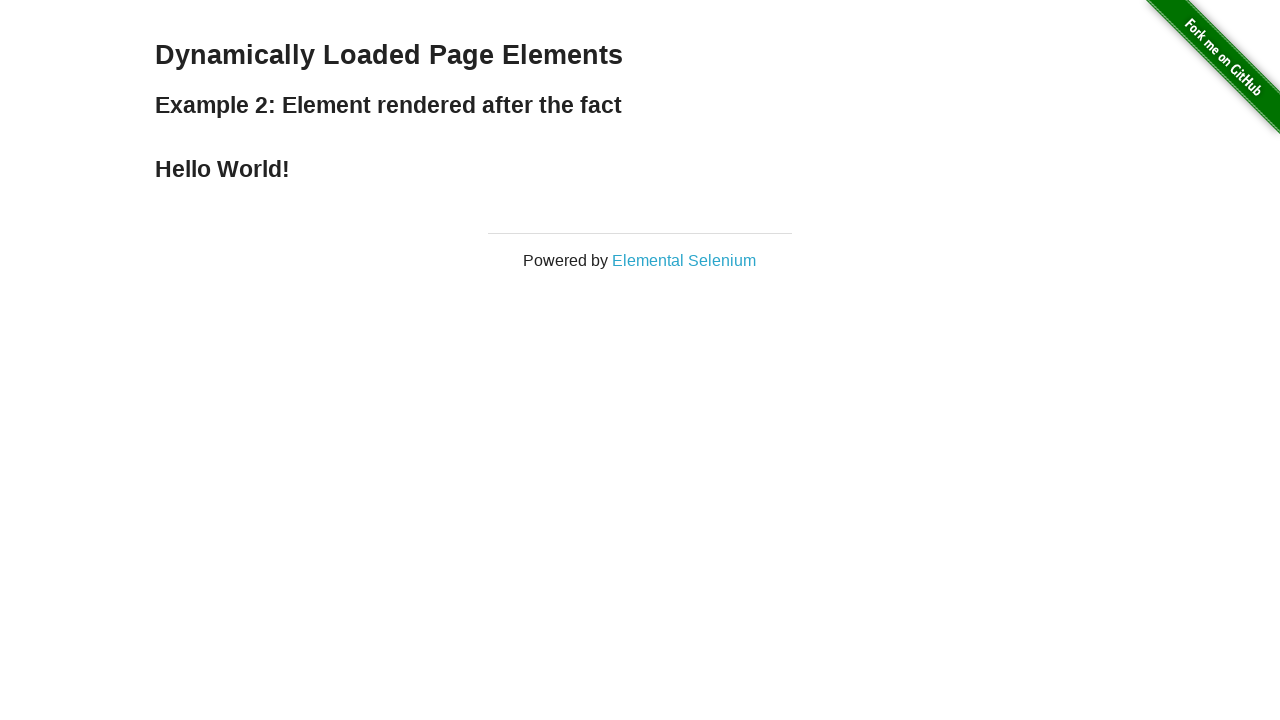

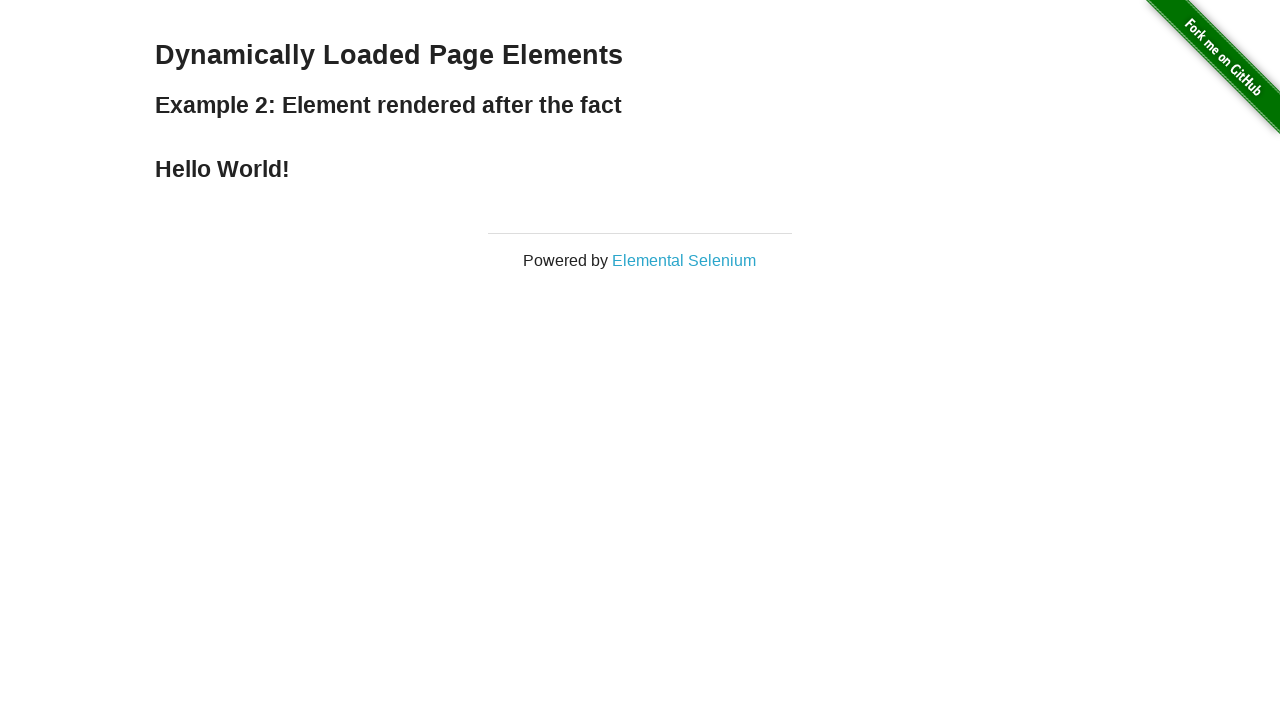